Demonstrates using CSS selector with attribute to fill a text field

Starting URL: https://bonigarcia.dev/selenium-webdriver-java/web-form.html

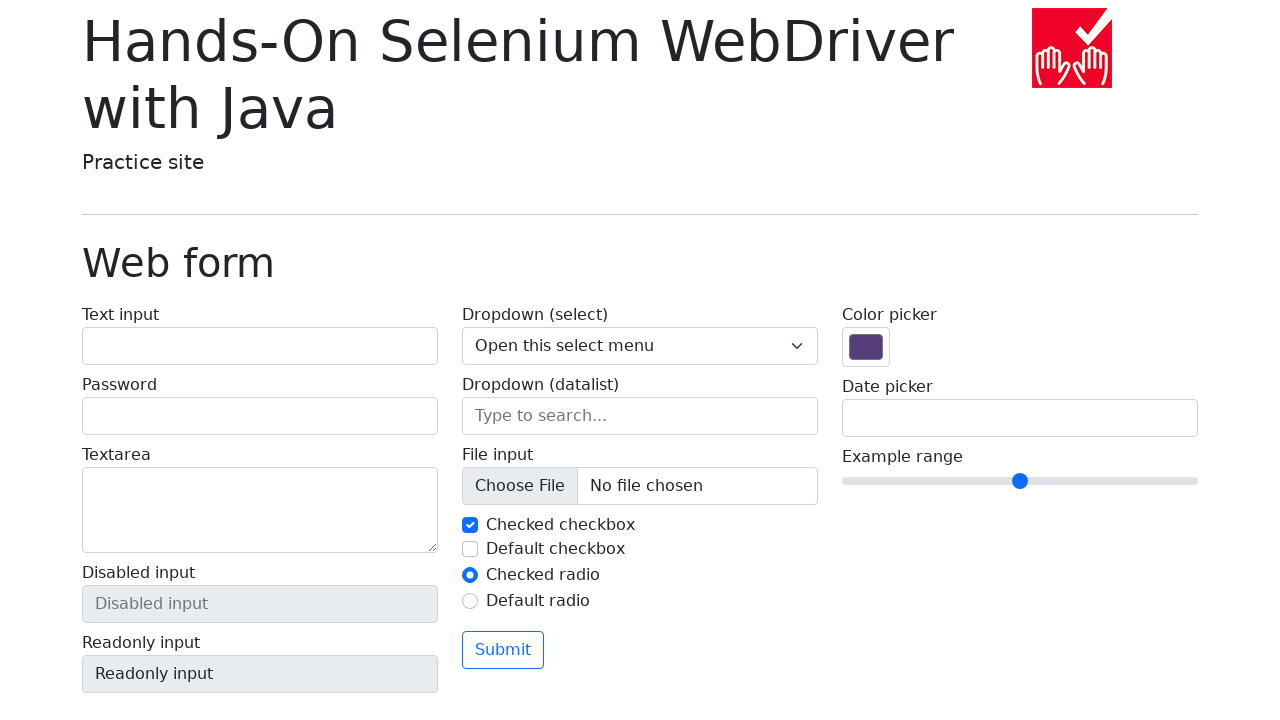

Navigated to web form page
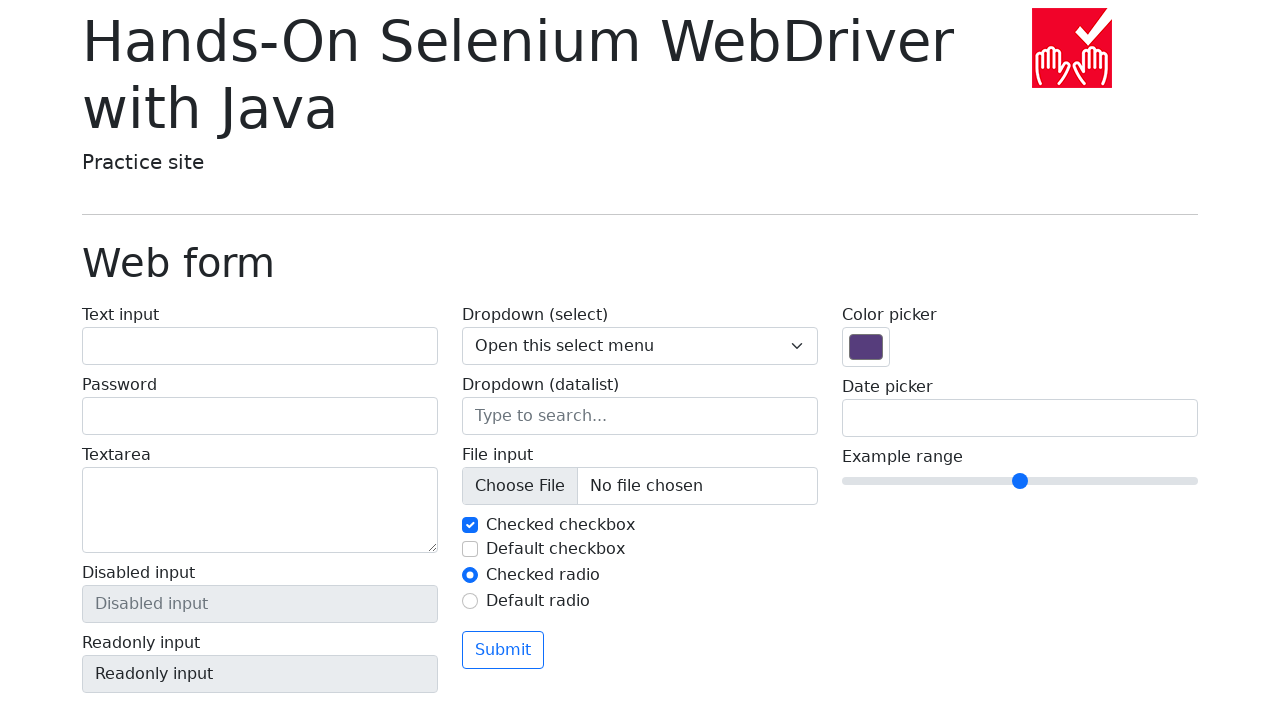

Filled text field with 'Srikant' using CSS selector with name attribute on input[name='my-text']
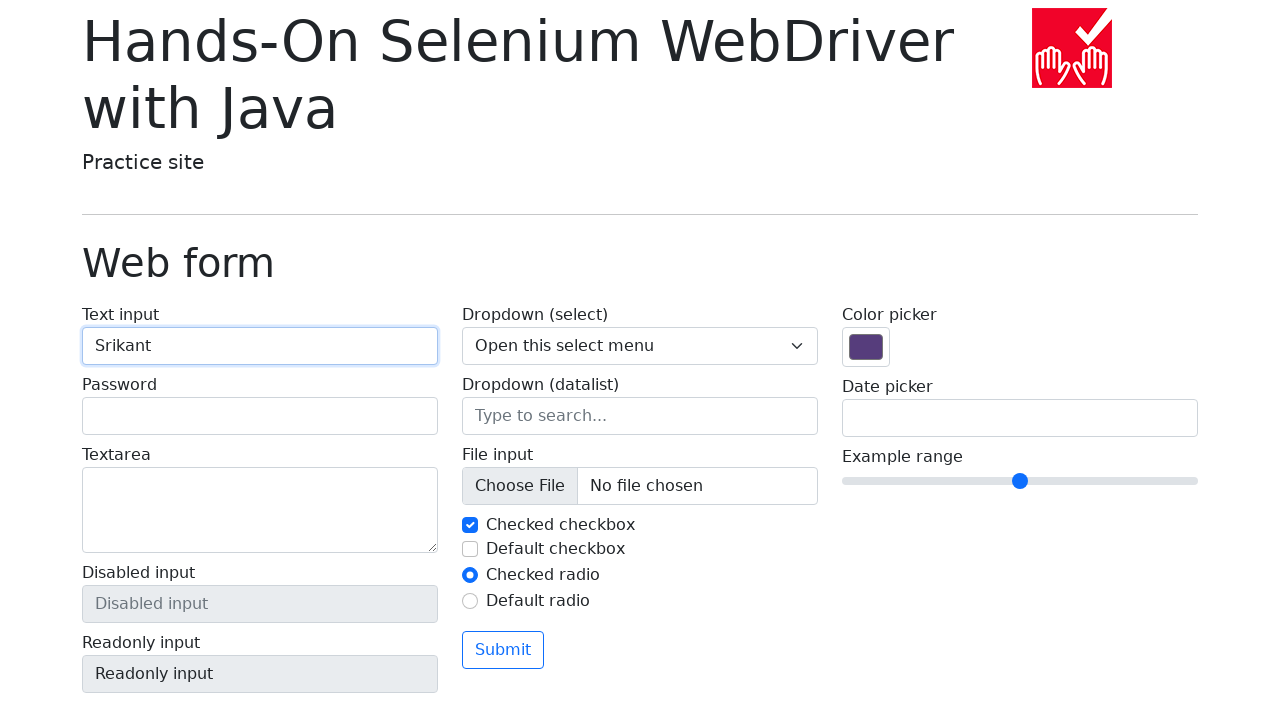

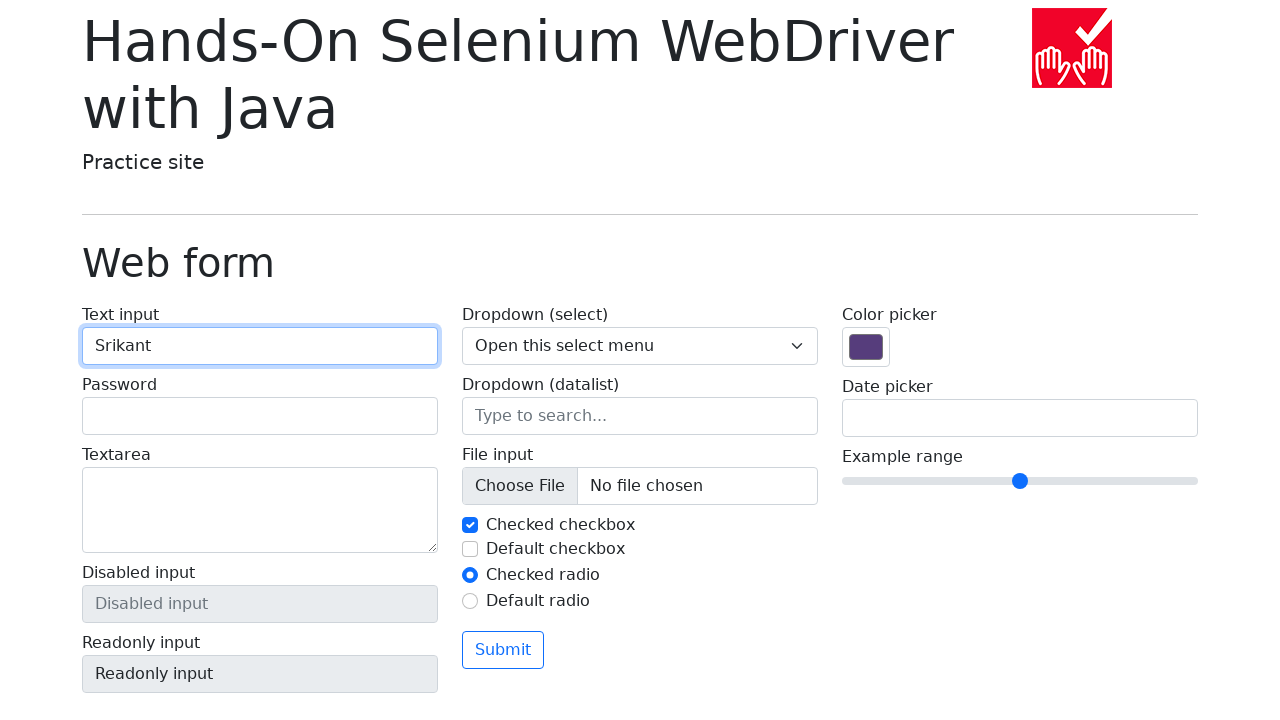